Tests accepting a JavaScript alert by clicking a button that triggers the alert, verifying the alert text, and accepting it

Starting URL: https://automationfc.github.io/basic-form/index.html

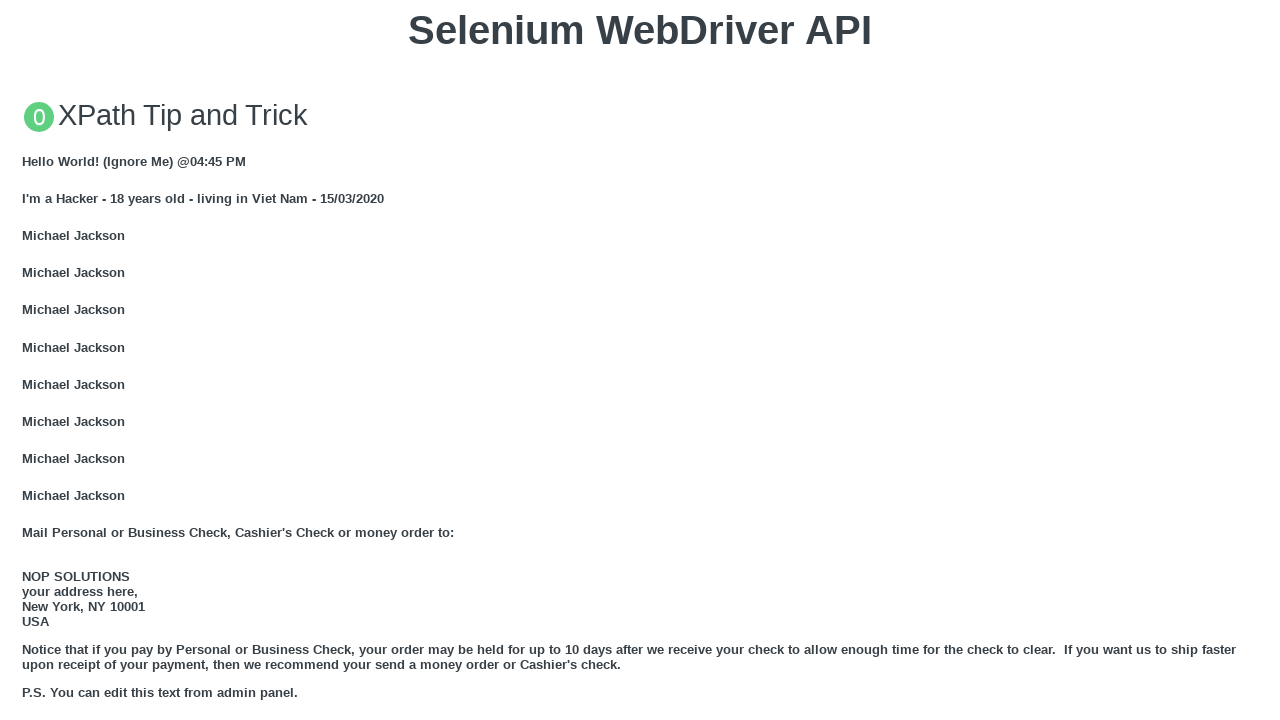

Navigated to basic form page
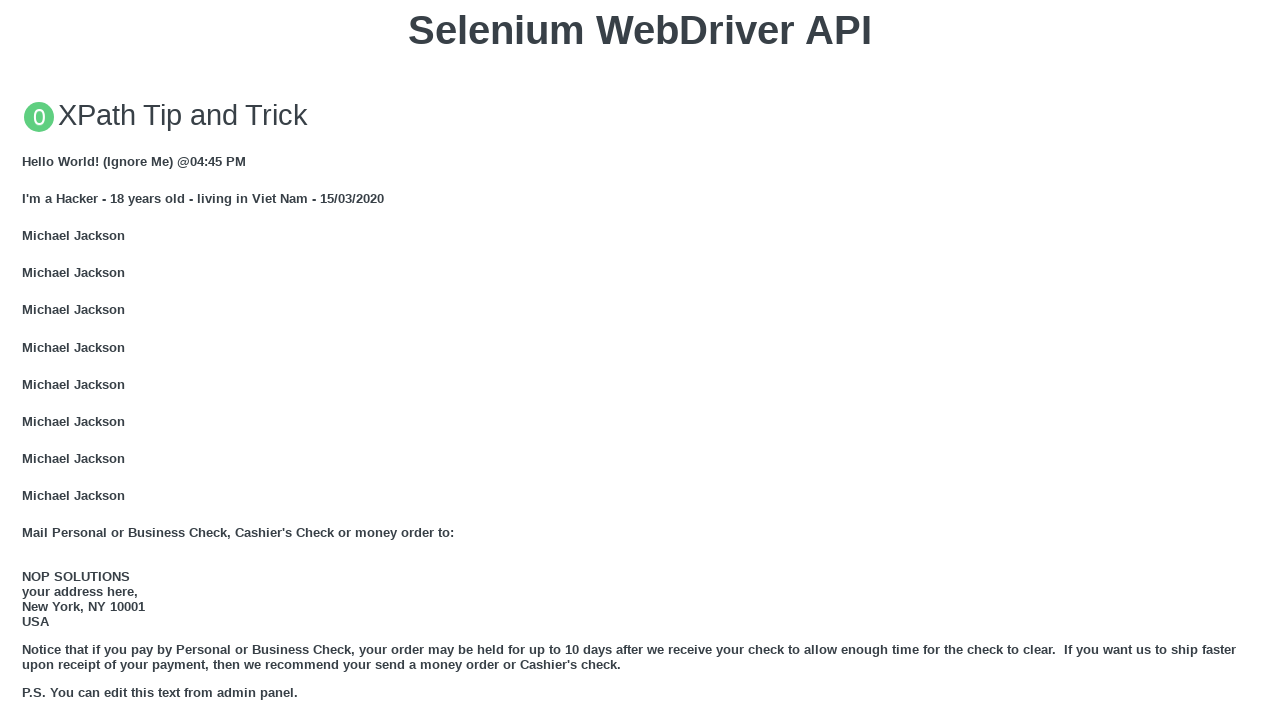

Clicked button to trigger JavaScript alert at (640, 360) on xpath=//button[text()='Click for JS Alert']
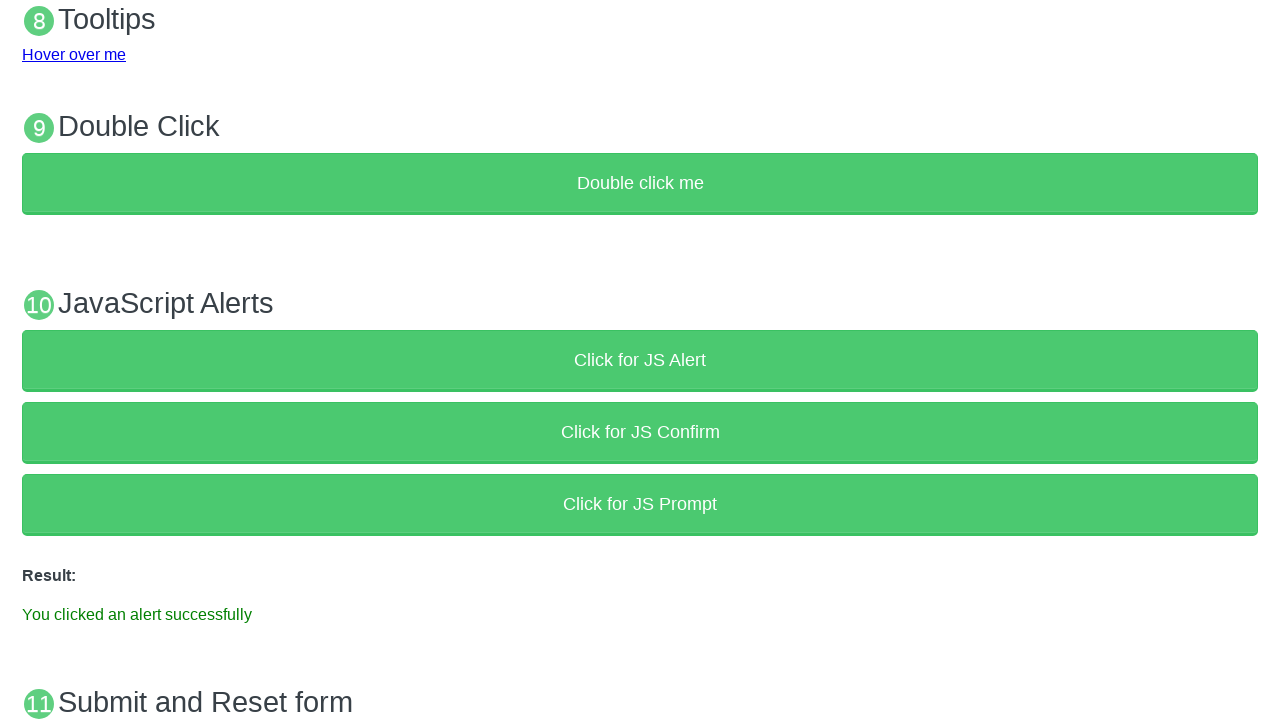

Set up dialog handler to accept alerts
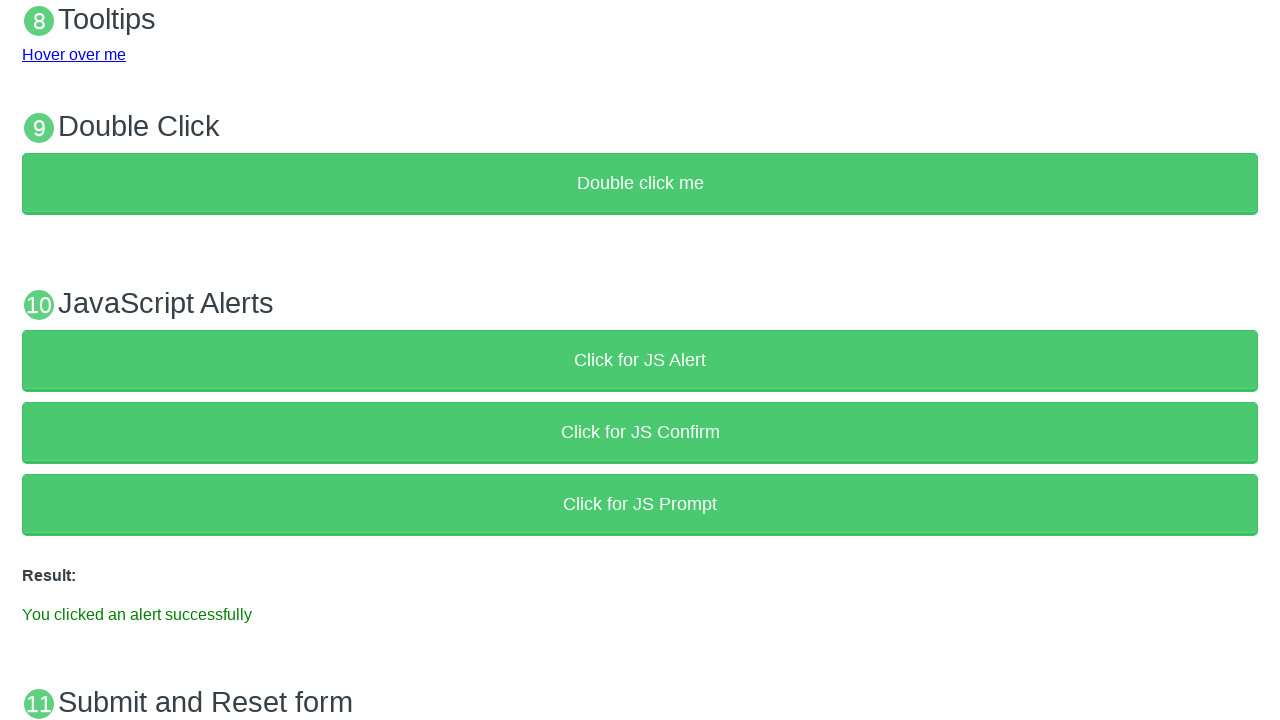

Clicked button again to trigger alert with handler active at (640, 360) on xpath=//button[text()='Click for JS Alert']
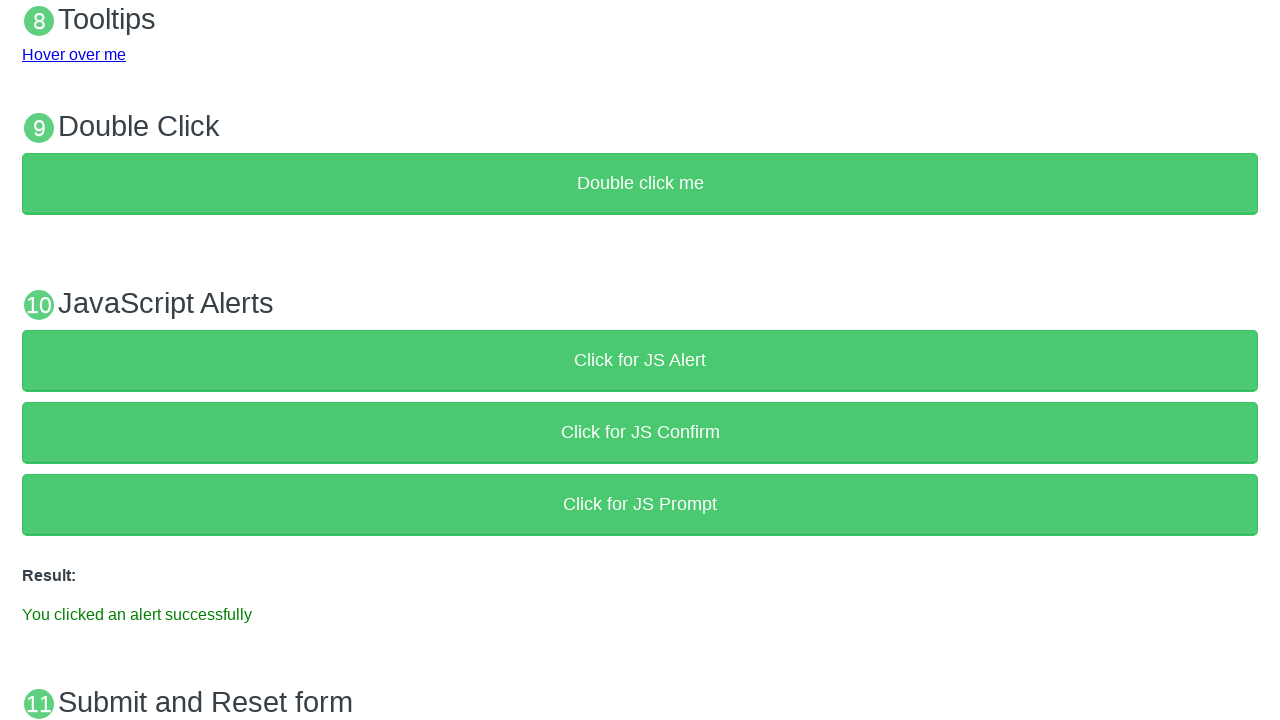

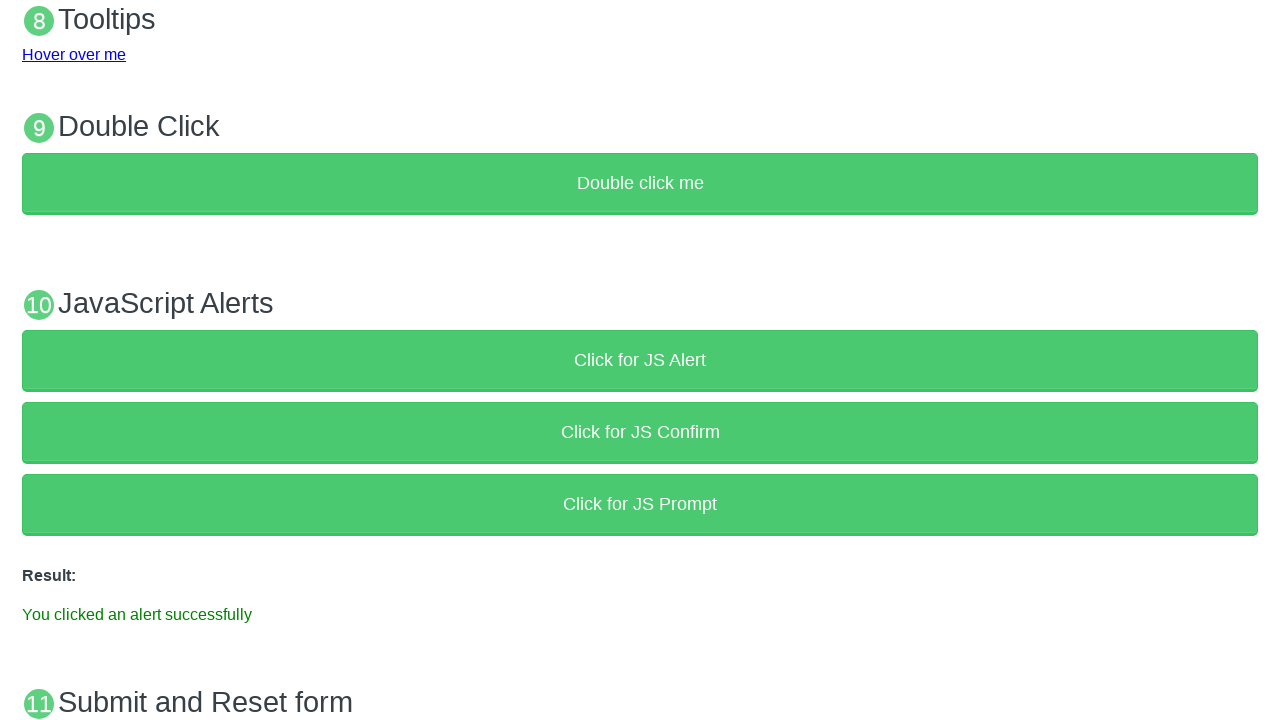